Tests the catalog page by clicking on the home link and verifying the cat image source

Starting URL: https://cs1632.appspot.com/

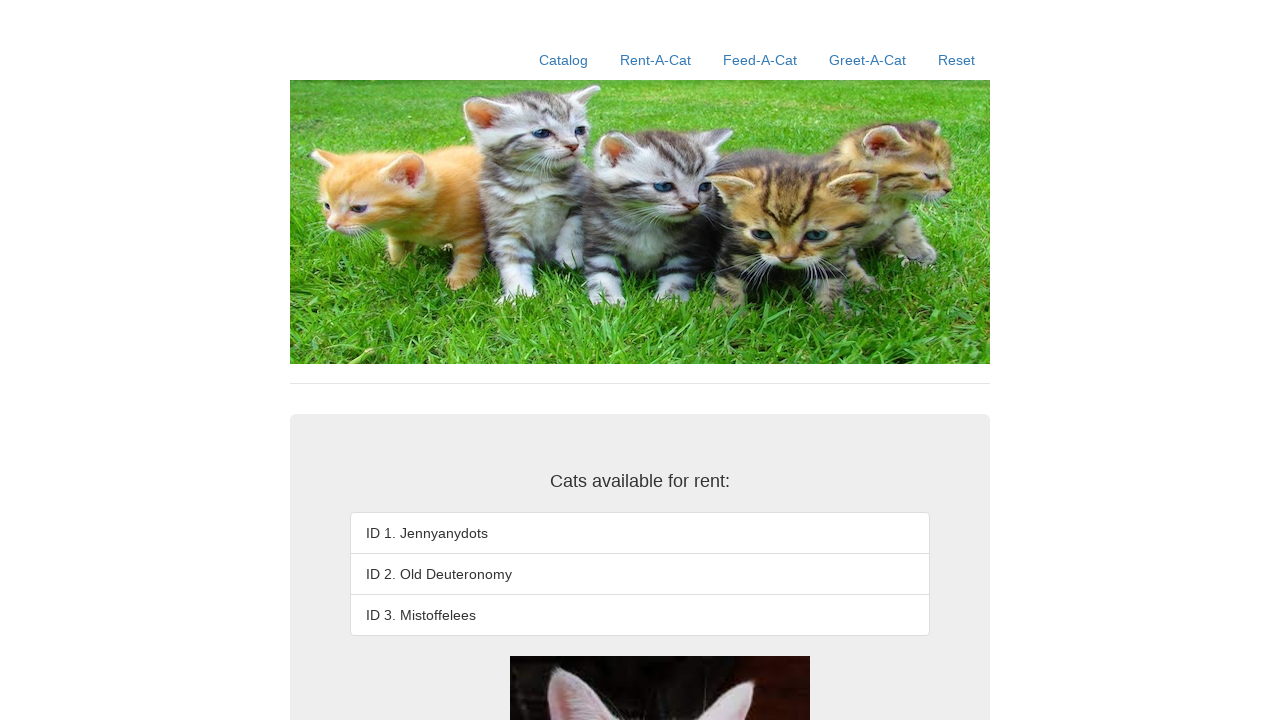

Clicked on the home/catalog link at (564, 60) on xpath=//a[contains(@href, '/')]
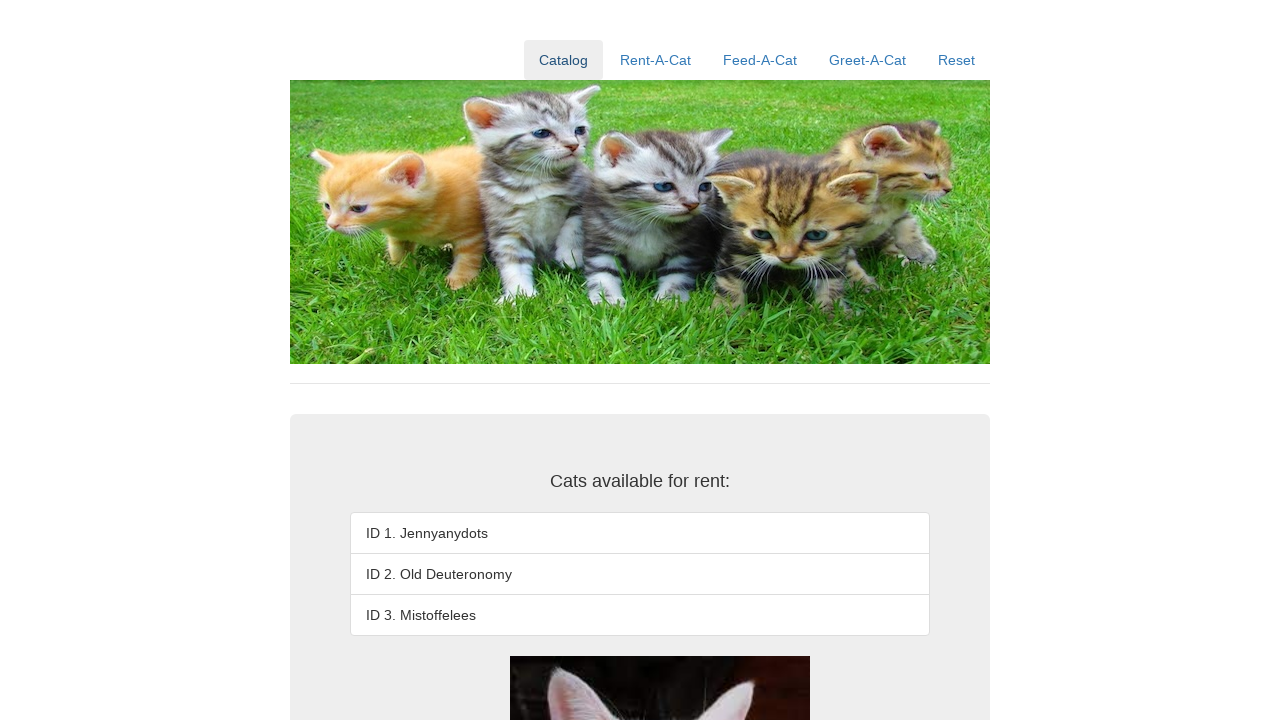

Verified Old Deuteronomy cat image is present on the catalog page
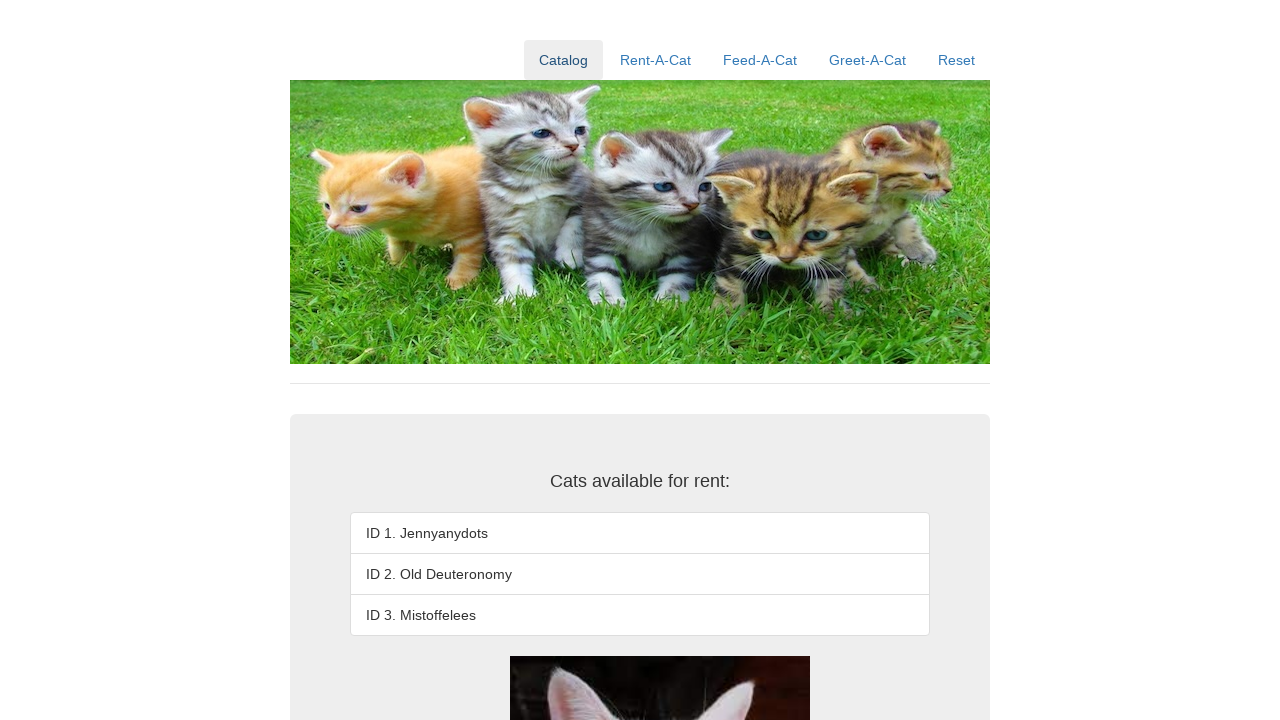

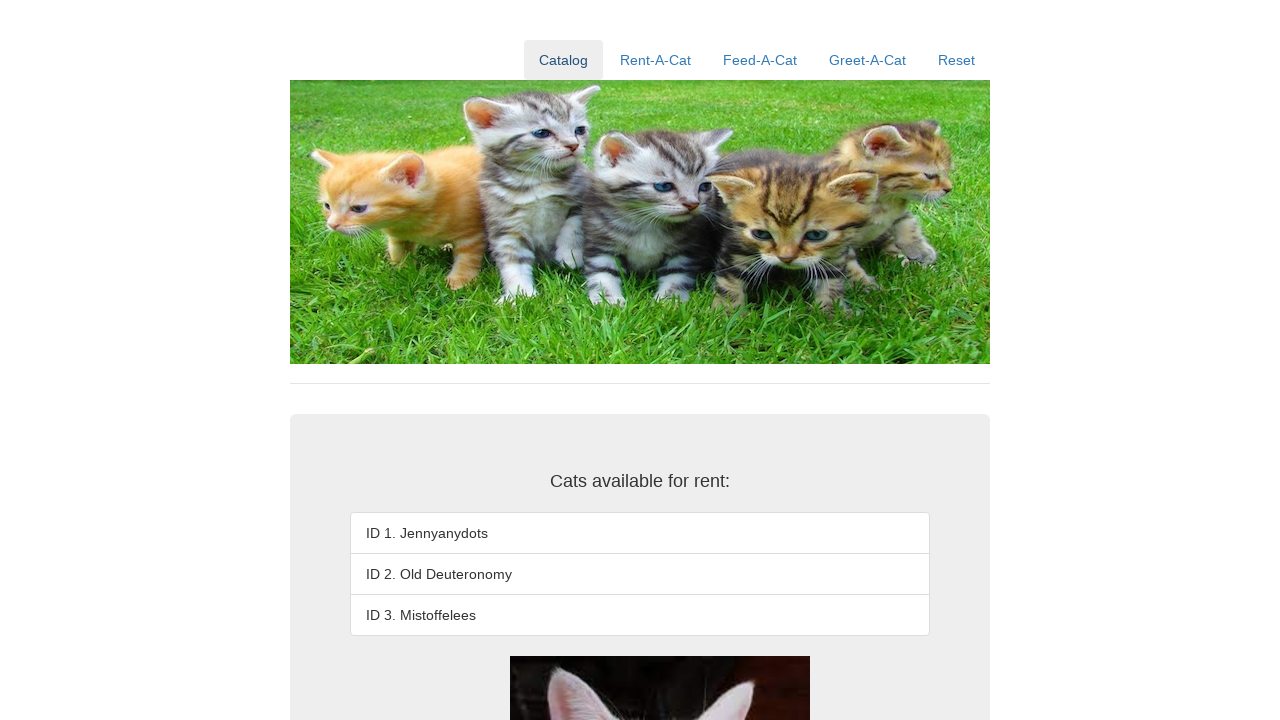